Tests multiple window handling by opening a new window, getting text from the child window, then switching back to parent window and getting its text

Starting URL: https://the-internet.herokuapp.com/

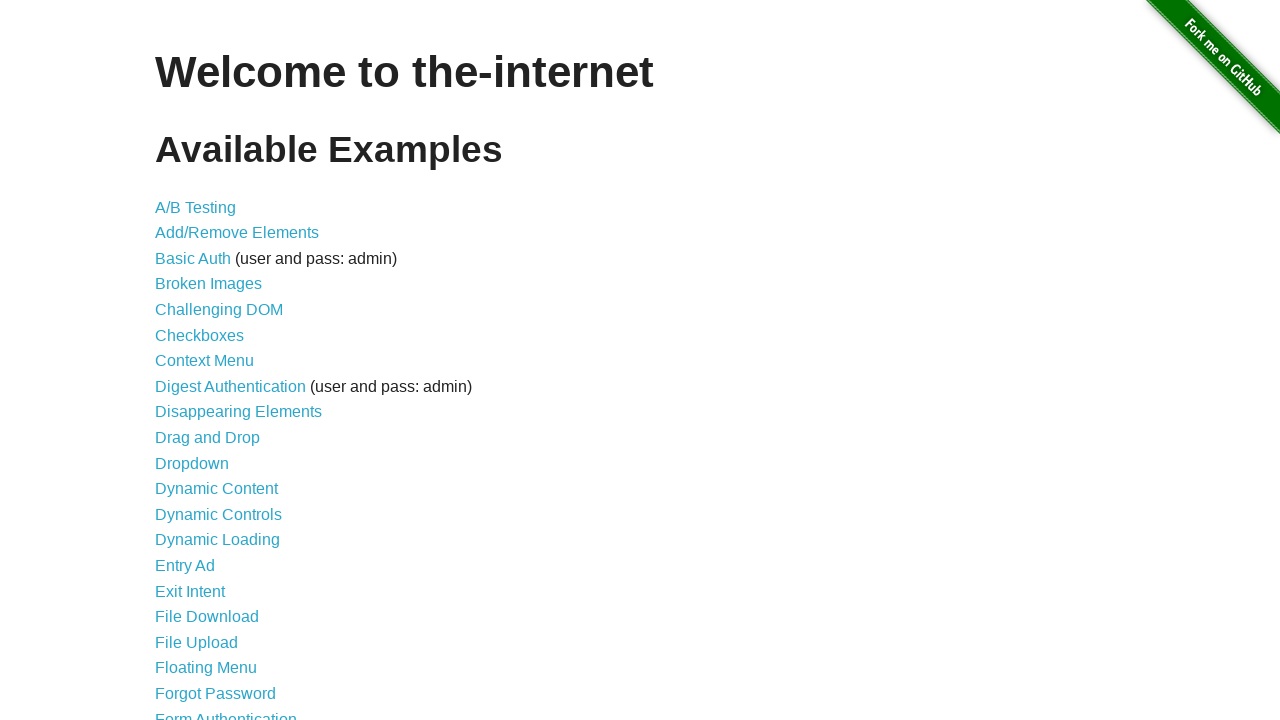

Clicked on Multiple Windows link at (218, 369) on xpath=//a[contains(text(),'Multiple Windows')]
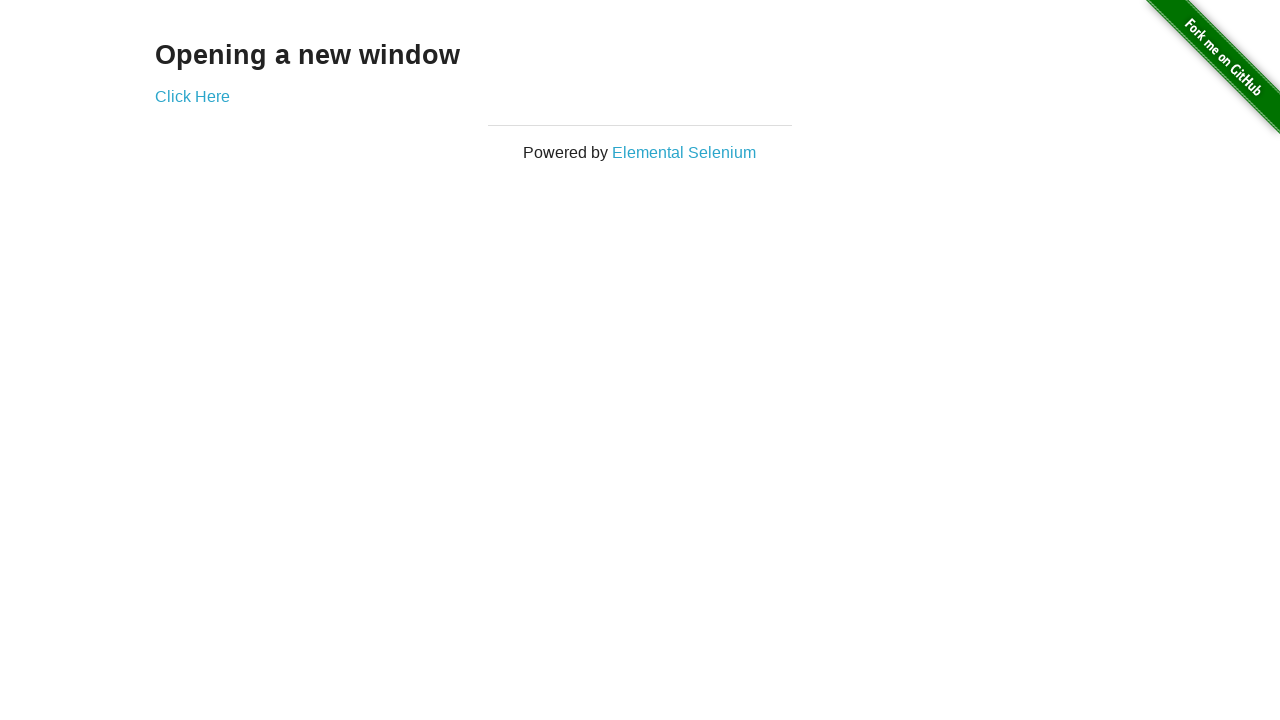

Clicked 'Click Here' to open new window at (192, 96) on xpath=//a[contains(text(),'Click Here')]
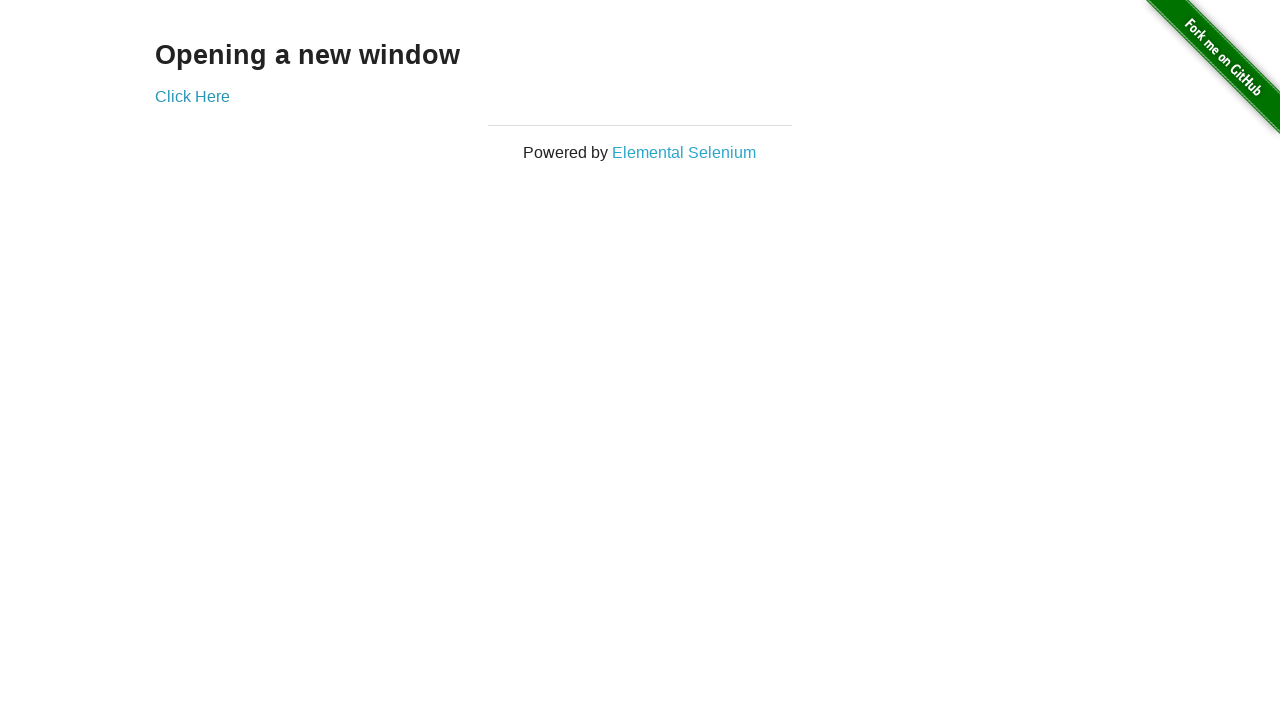

New window opened and captured
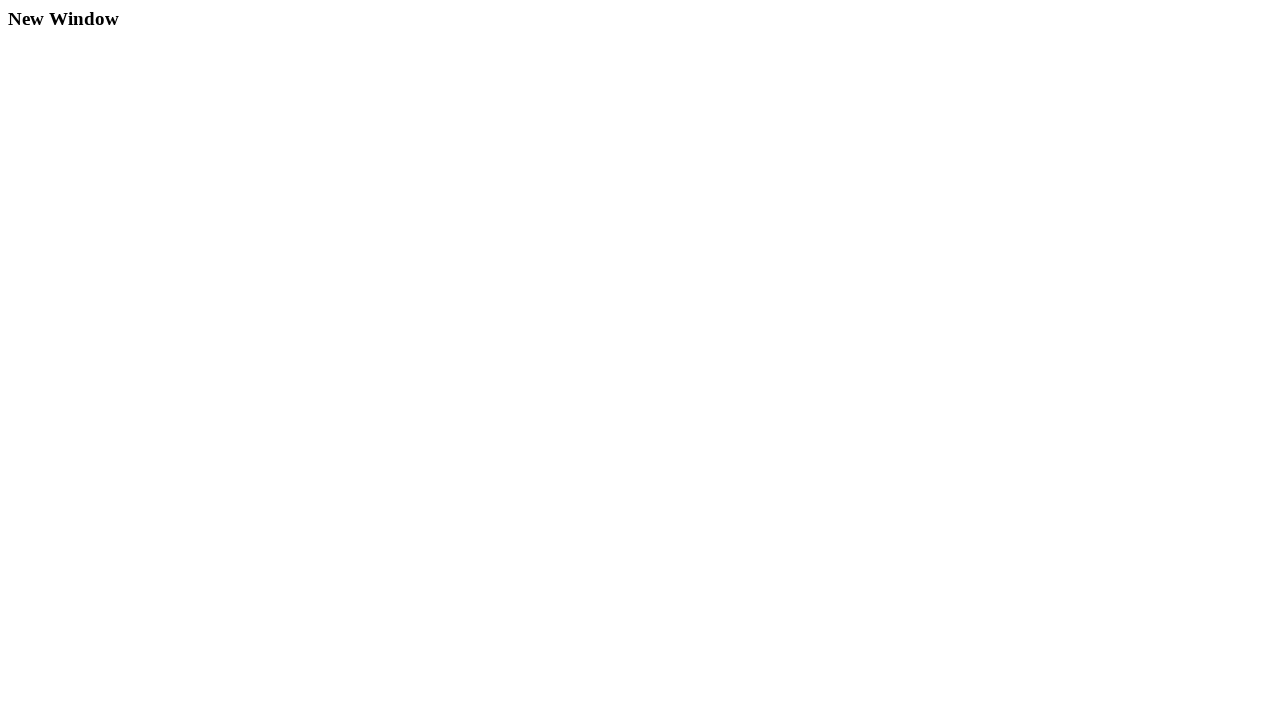

Got child window text: New Window
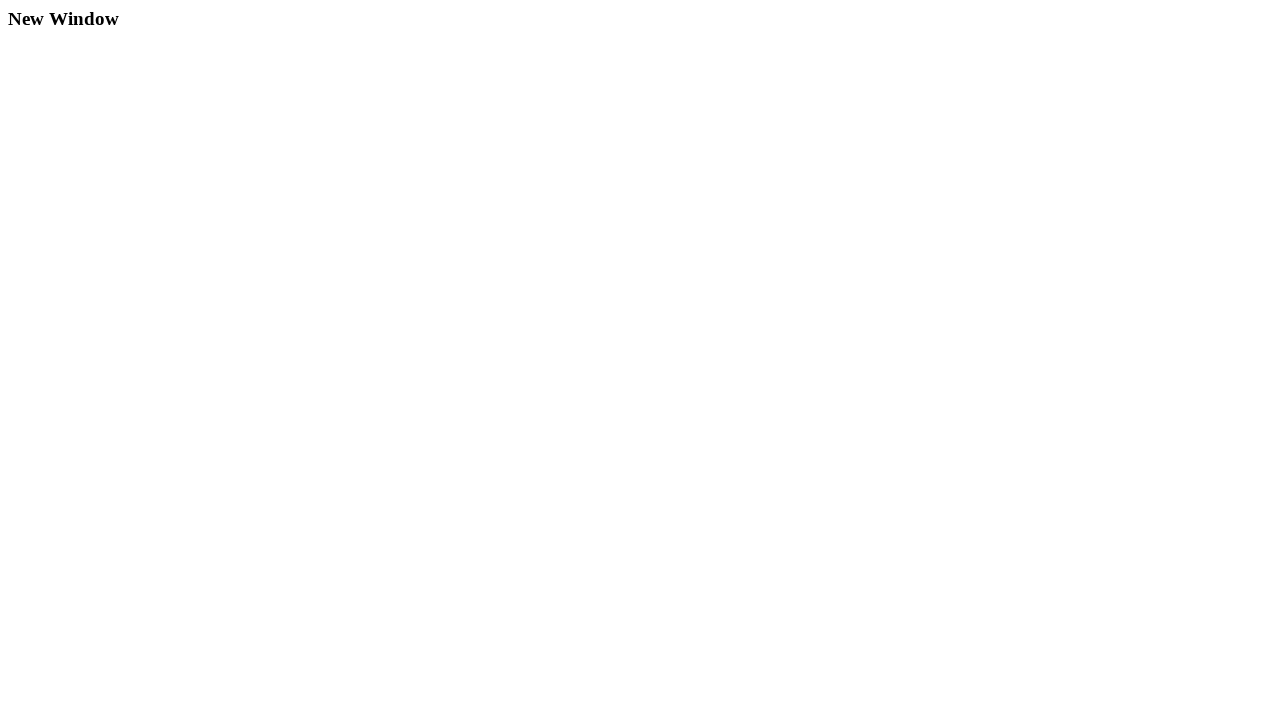

Got parent window text: Opening a new window
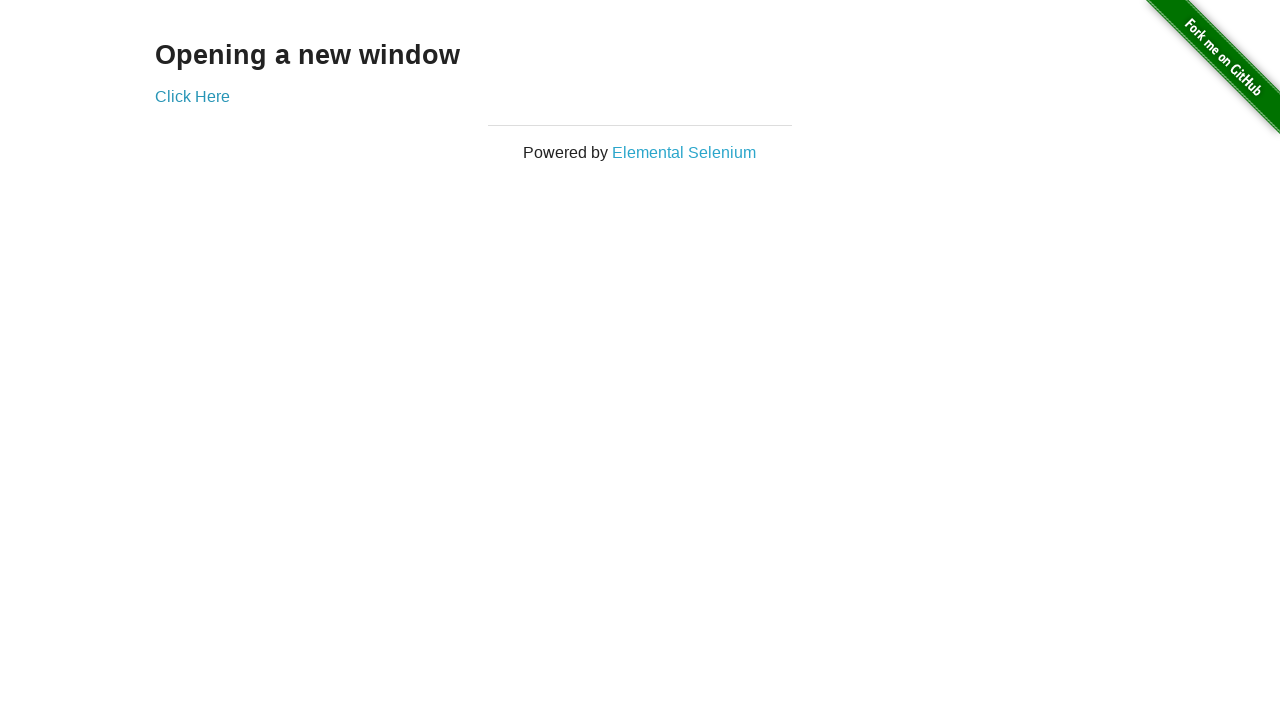

Closed child window
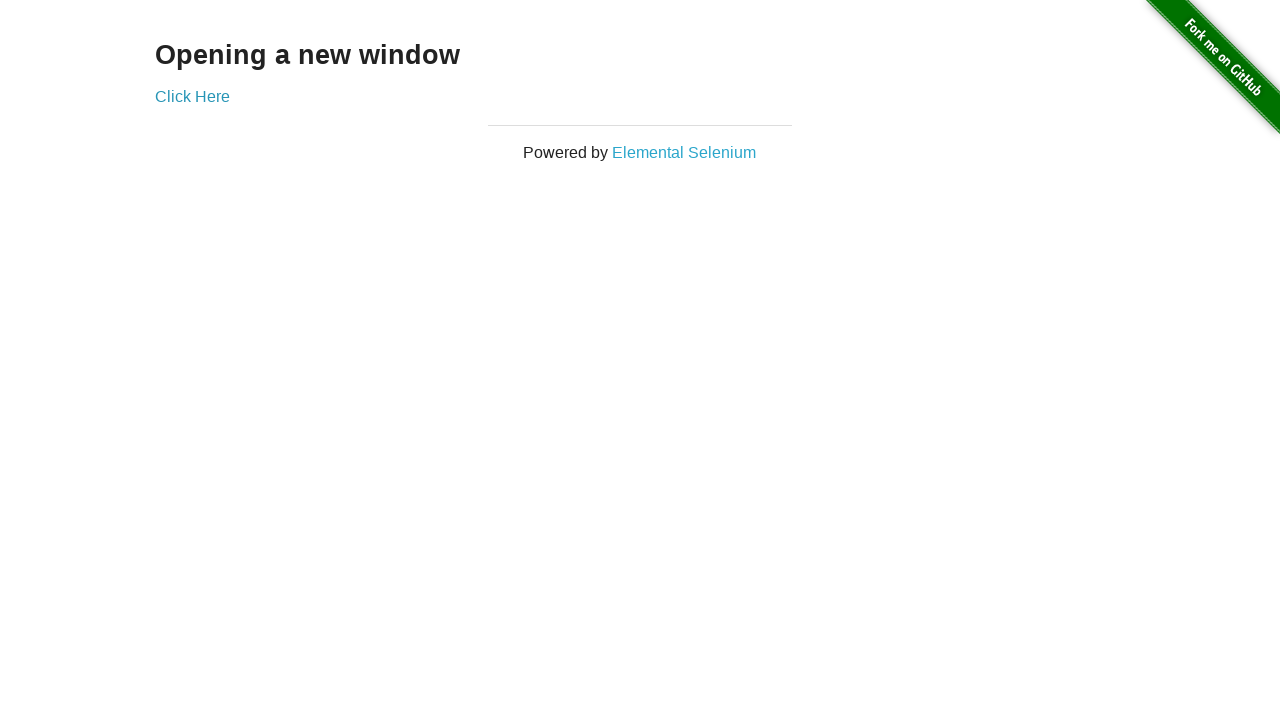

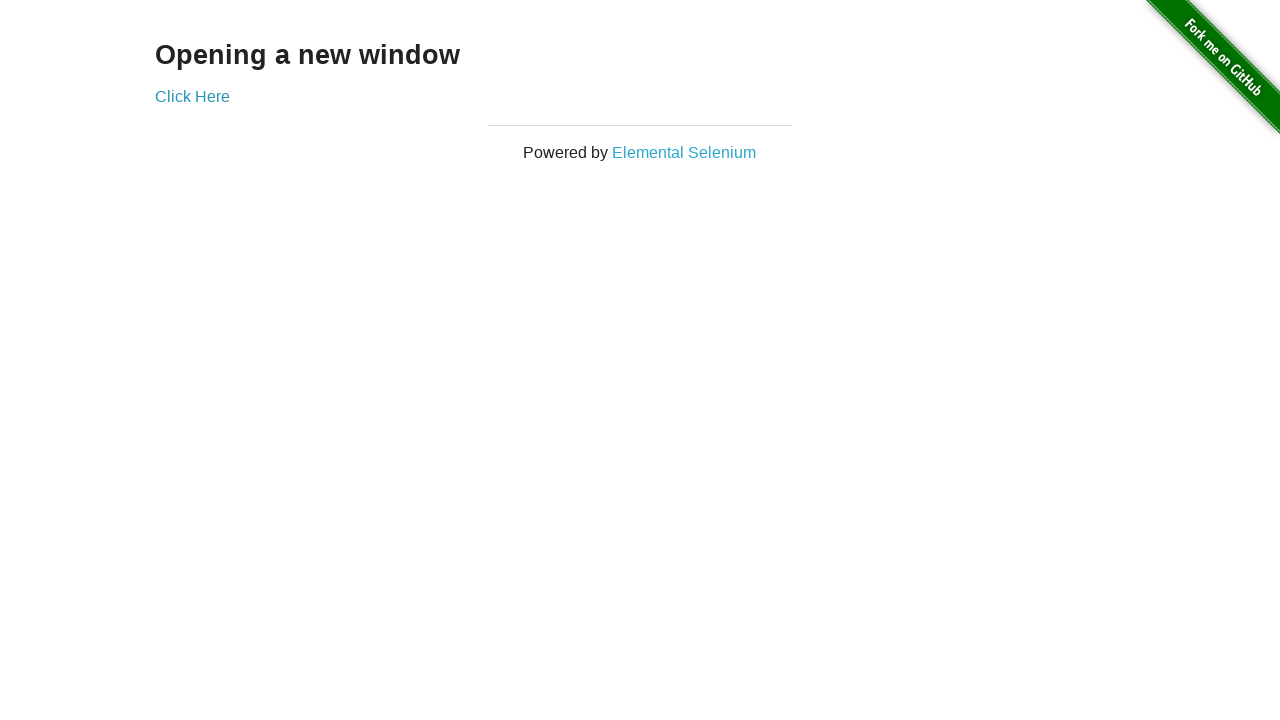